Tests the search functionality on a grocery shopping practice site by typing a search term and verifying the filtered product results

Starting URL: https://rahulshettyacademy.com/seleniumPractise/#/

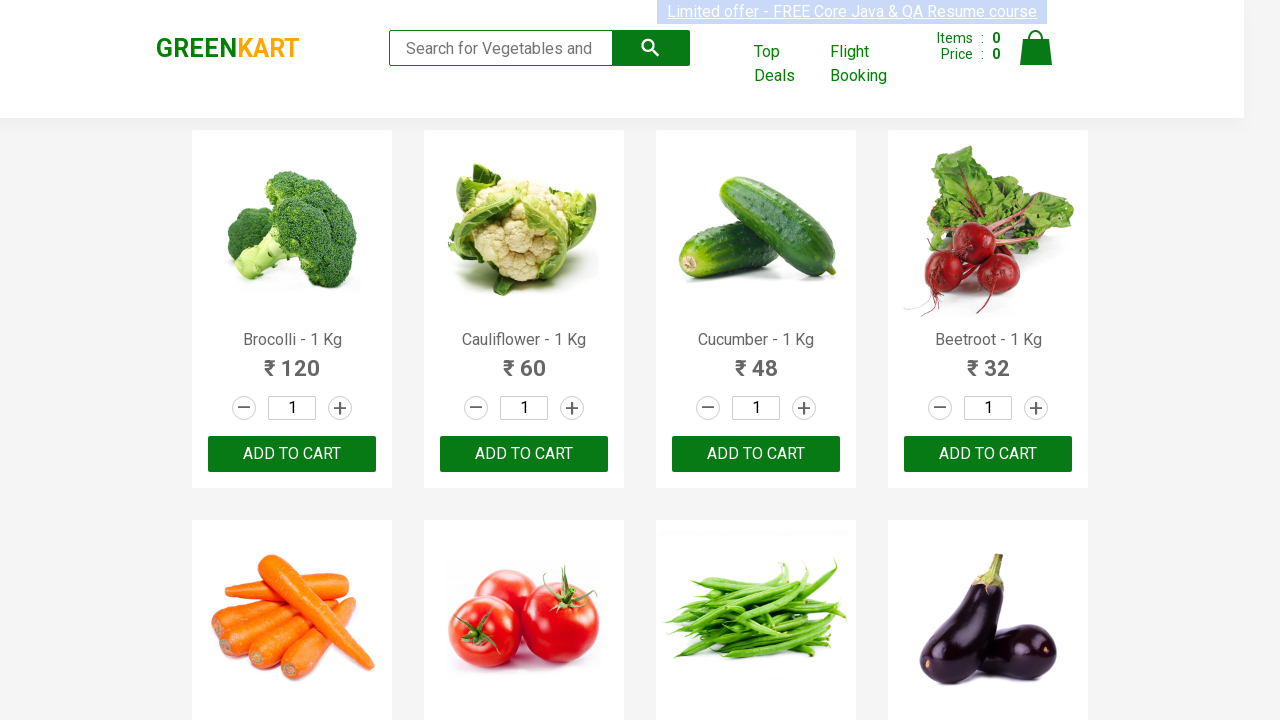

Typed 'ca' in the search box on .search-keyword
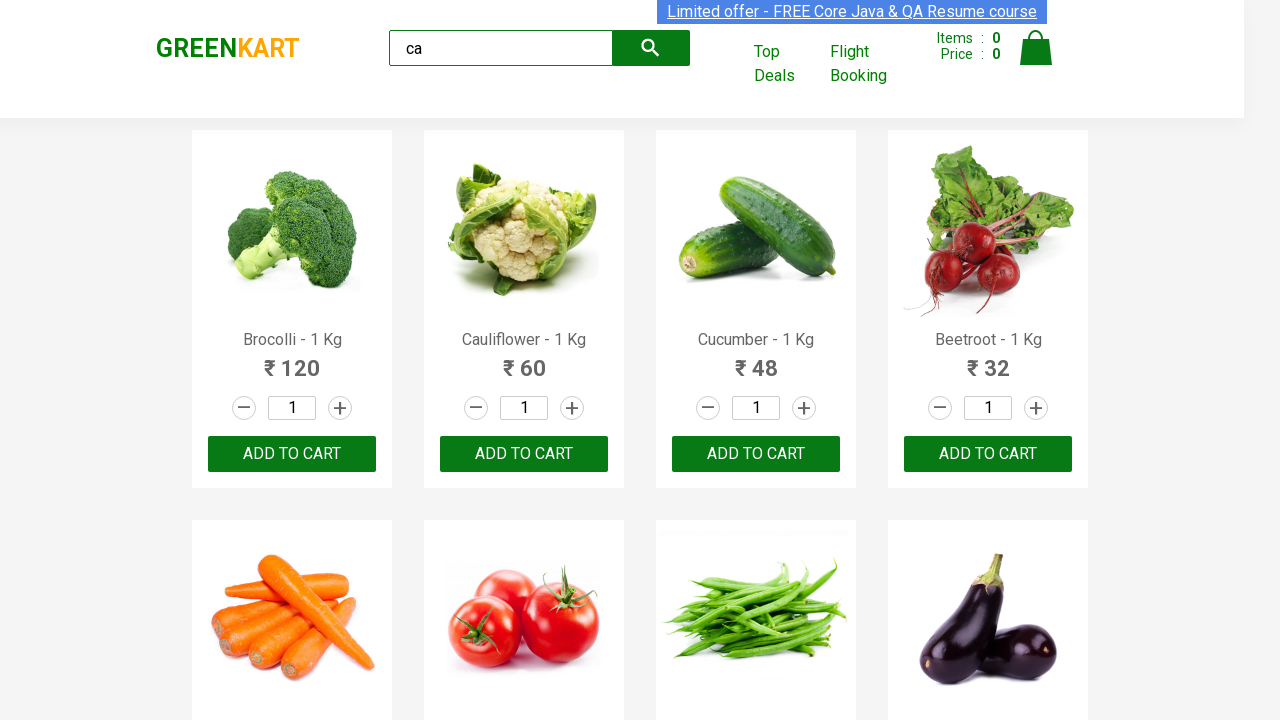

Waited 2 seconds for products to filter
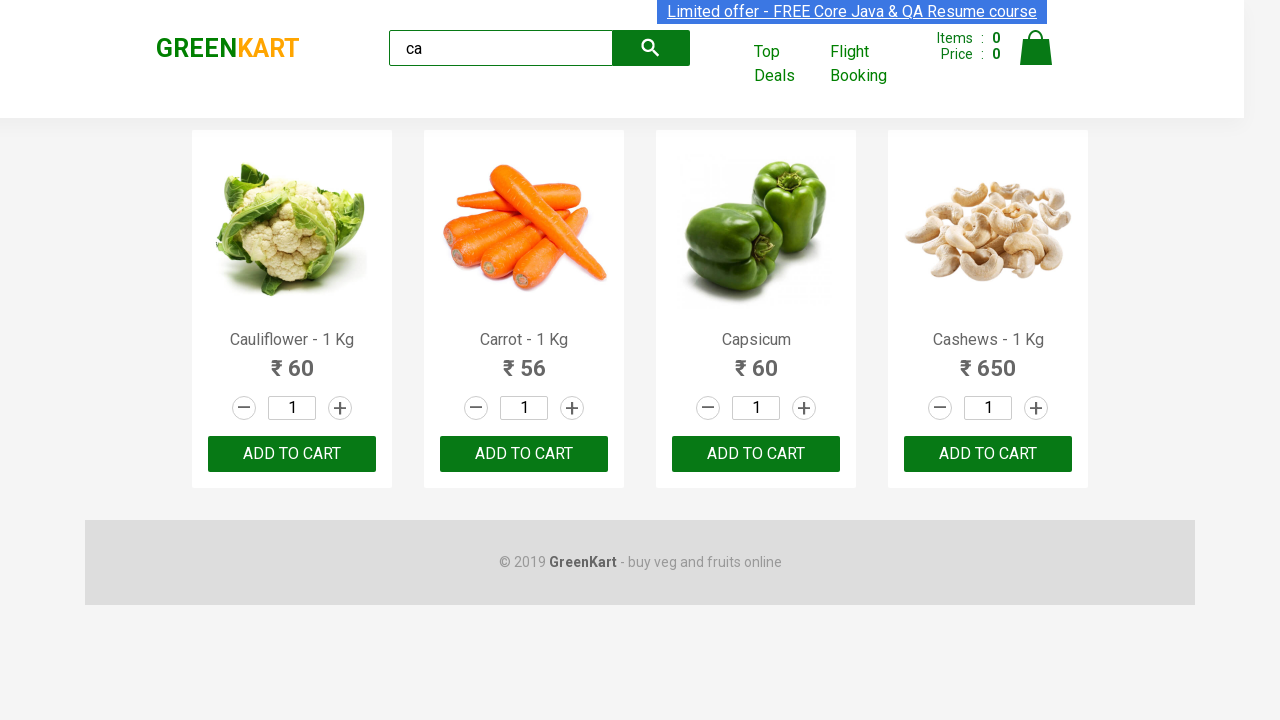

Located visible product elements
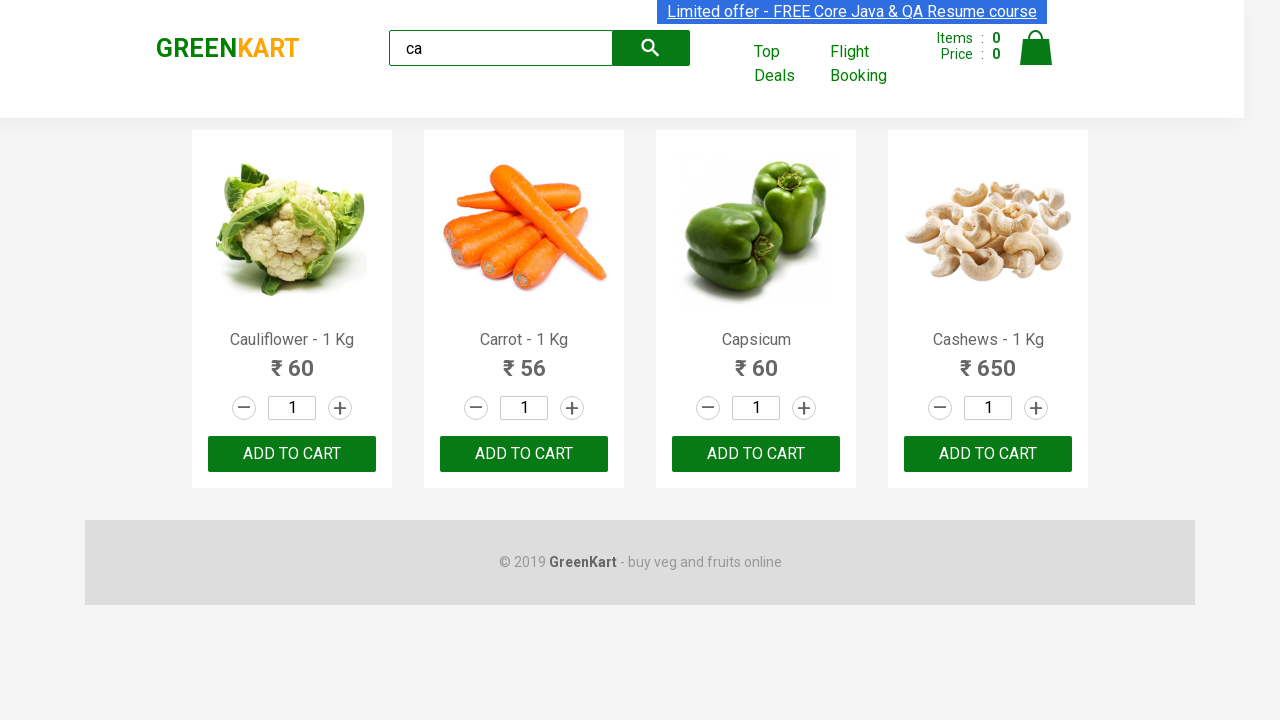

Verified that 4 filtered products are displayed for search term 'ca'
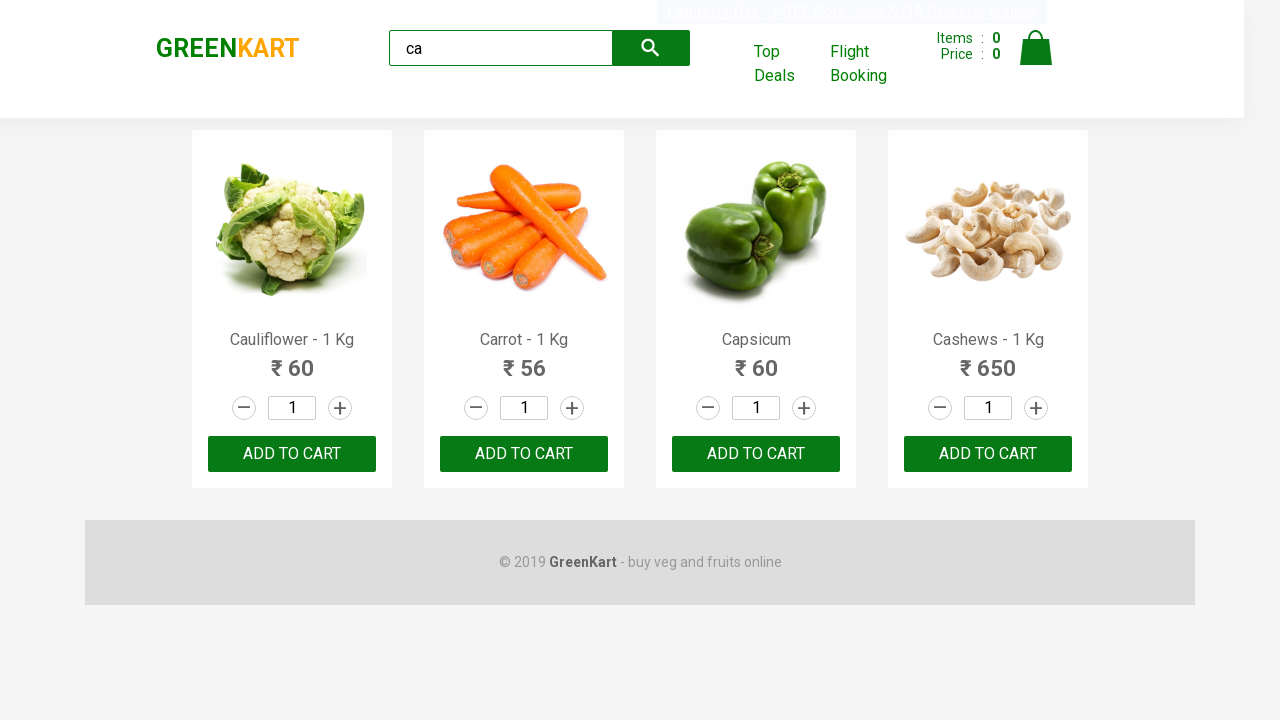

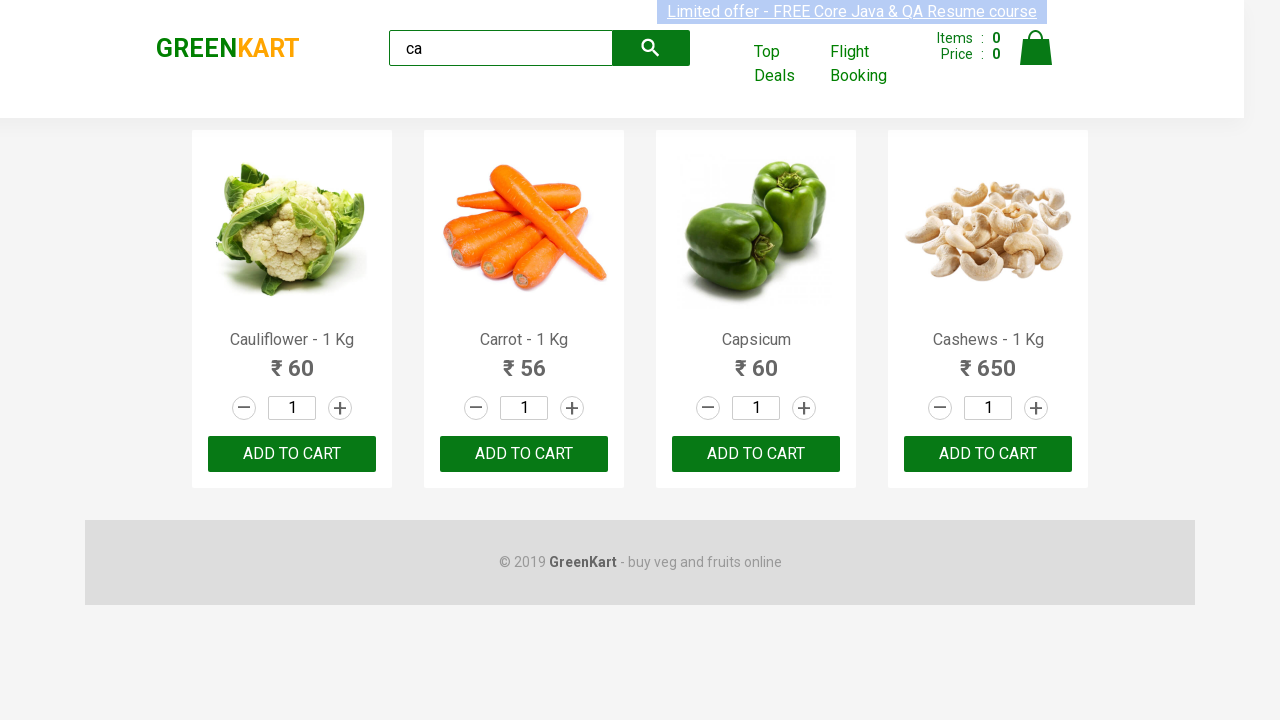